Navigates to sfkm.me music section with dark color scheme emulation and waits for the page to fully load

Starting URL: https://sfkm.me/#music

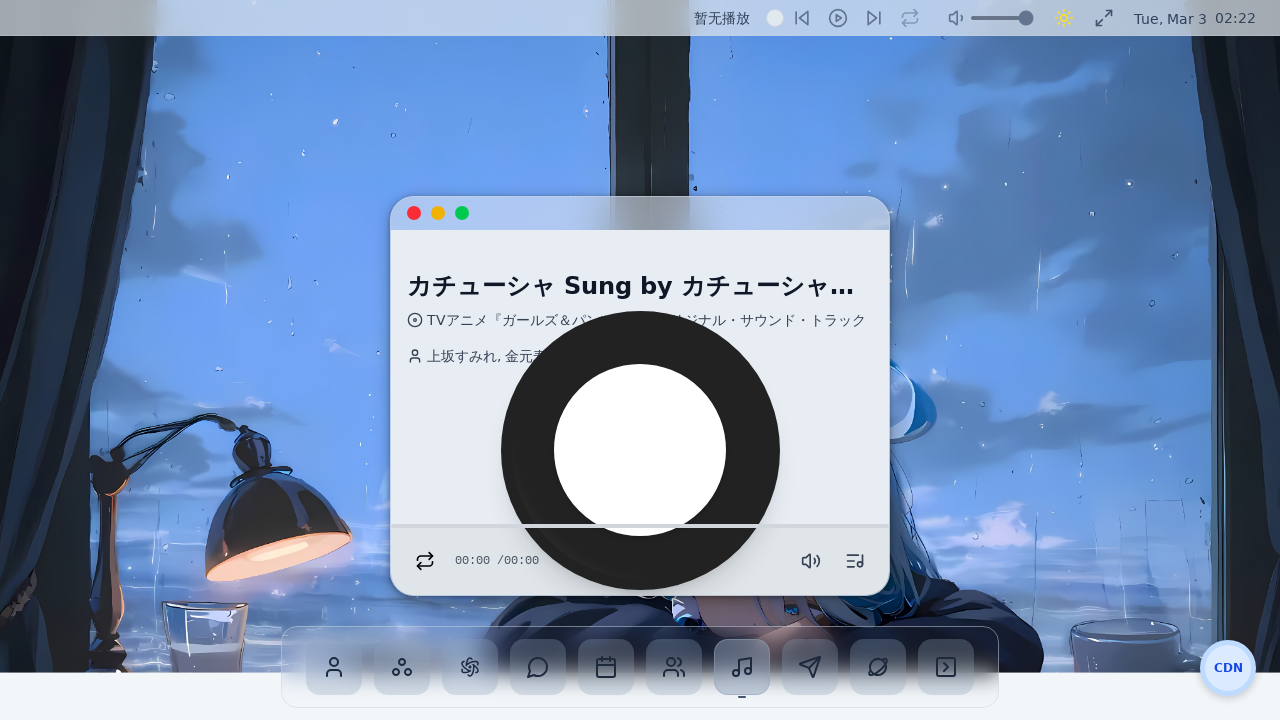

Emulated dark color scheme
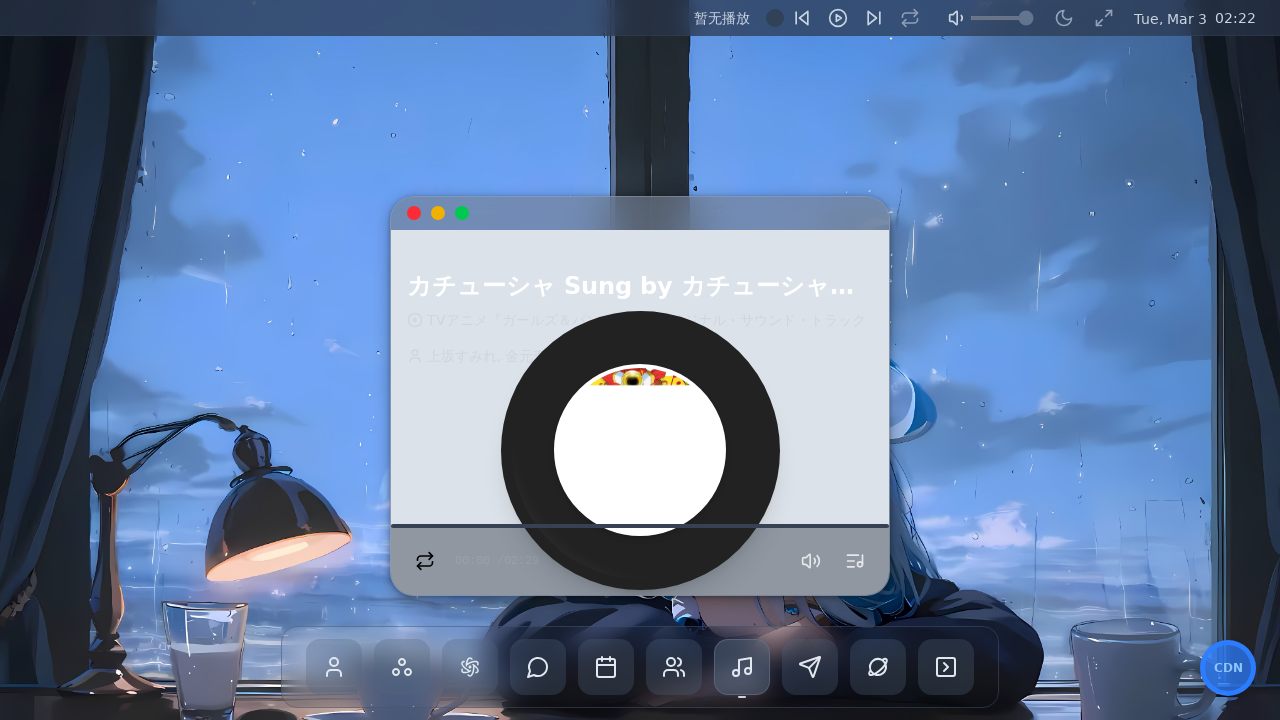

Page reached network idle state - music section fully loaded with dark theme
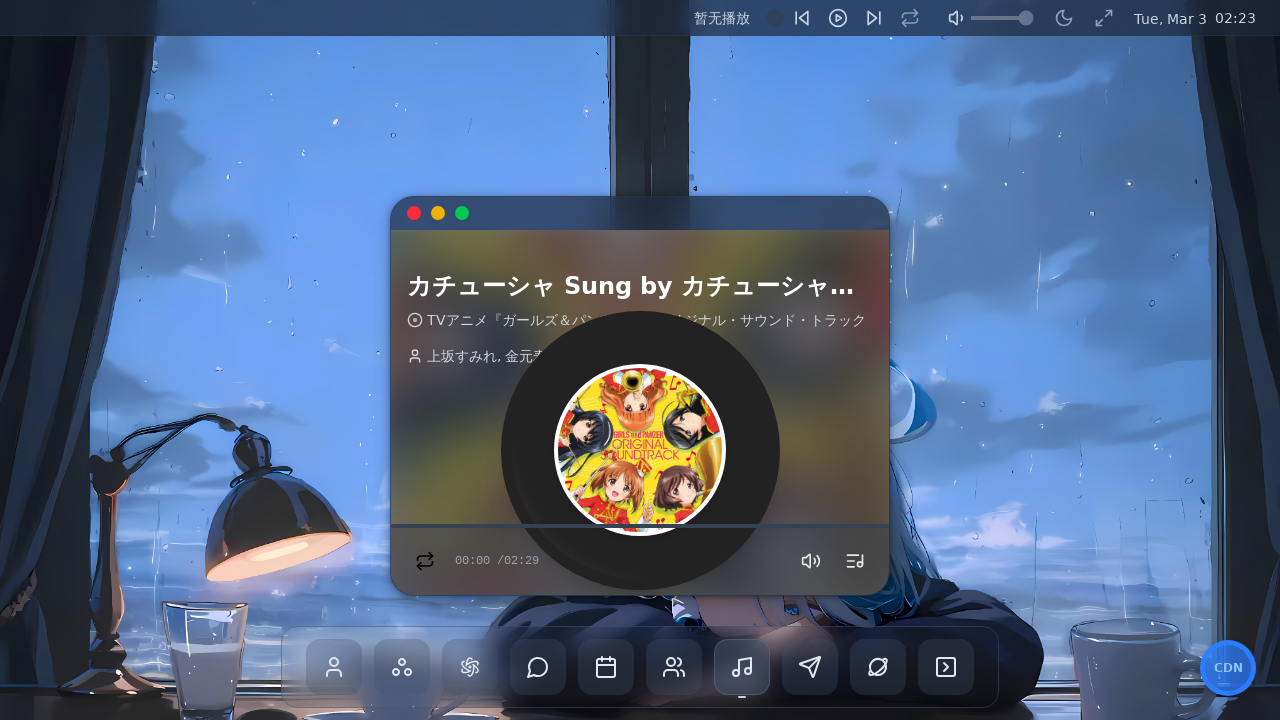

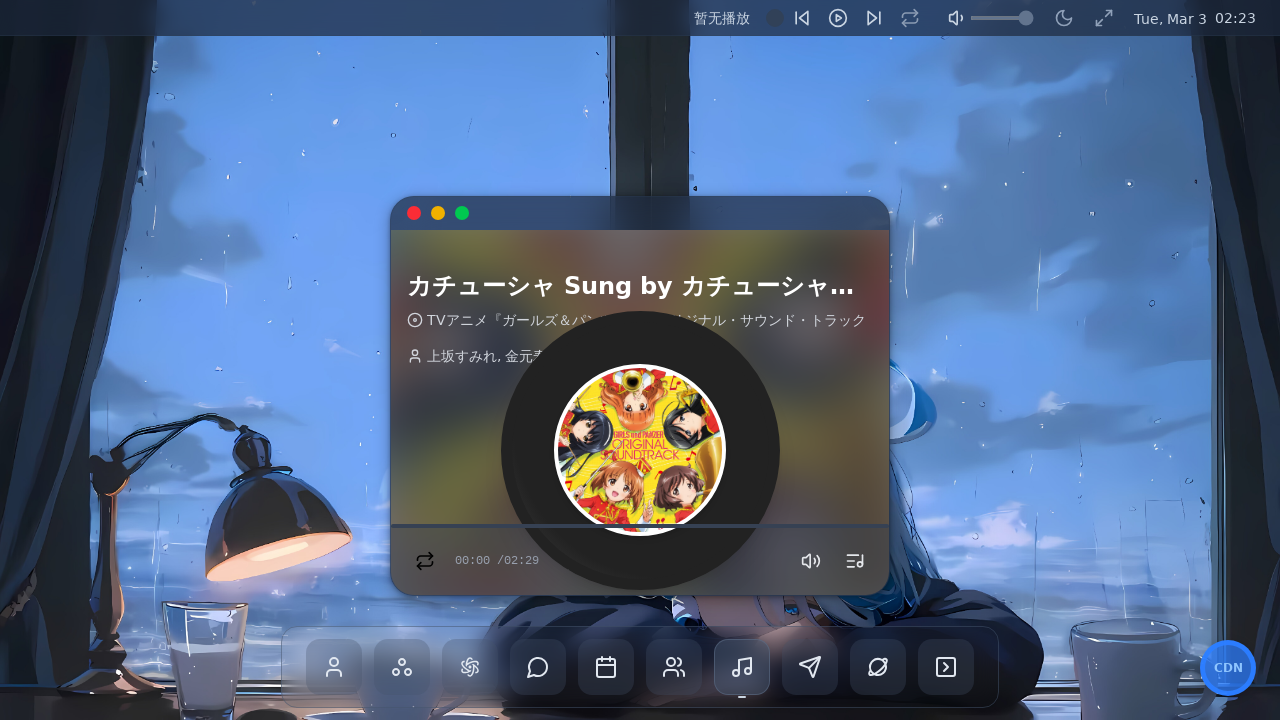